Tests JavaScript Prompt by clicking the JS Prompt button, entering text, accepting it, and verifying the entered text appears in result

Starting URL: https://the-internet.herokuapp.com/javascript_alerts

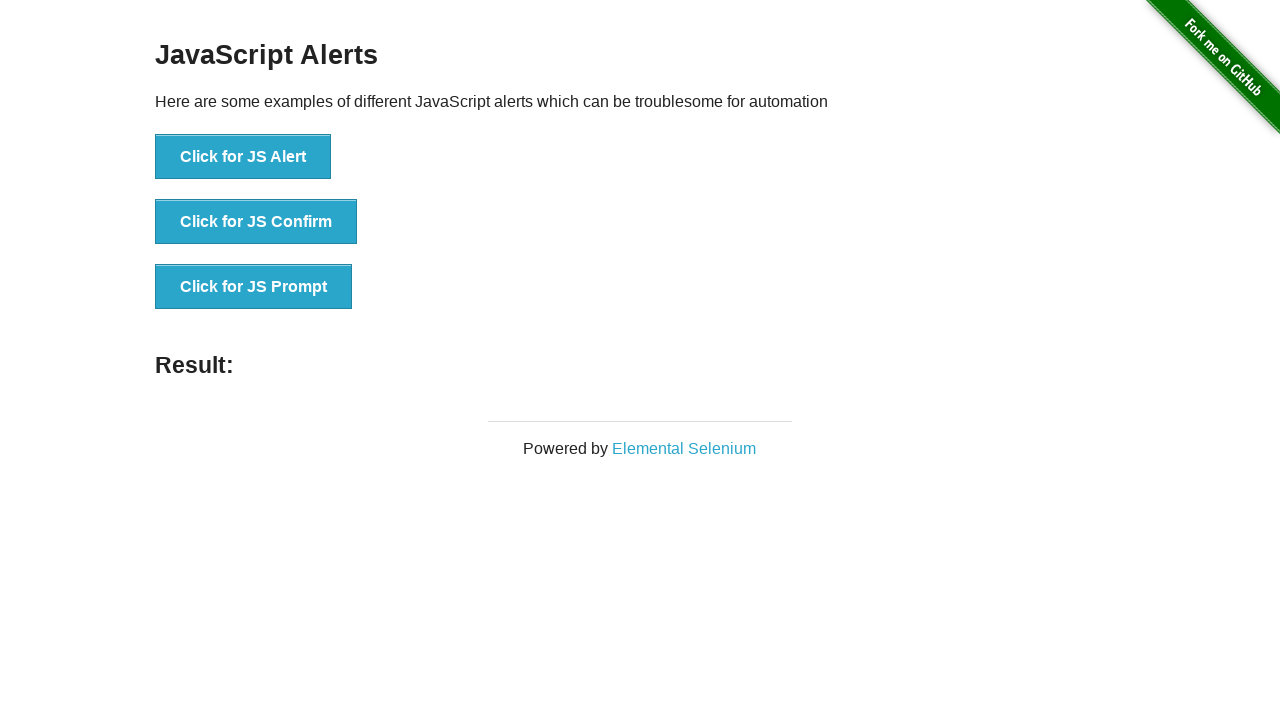

Set up dialog handler to accept JS prompt with text 'Hello from test'
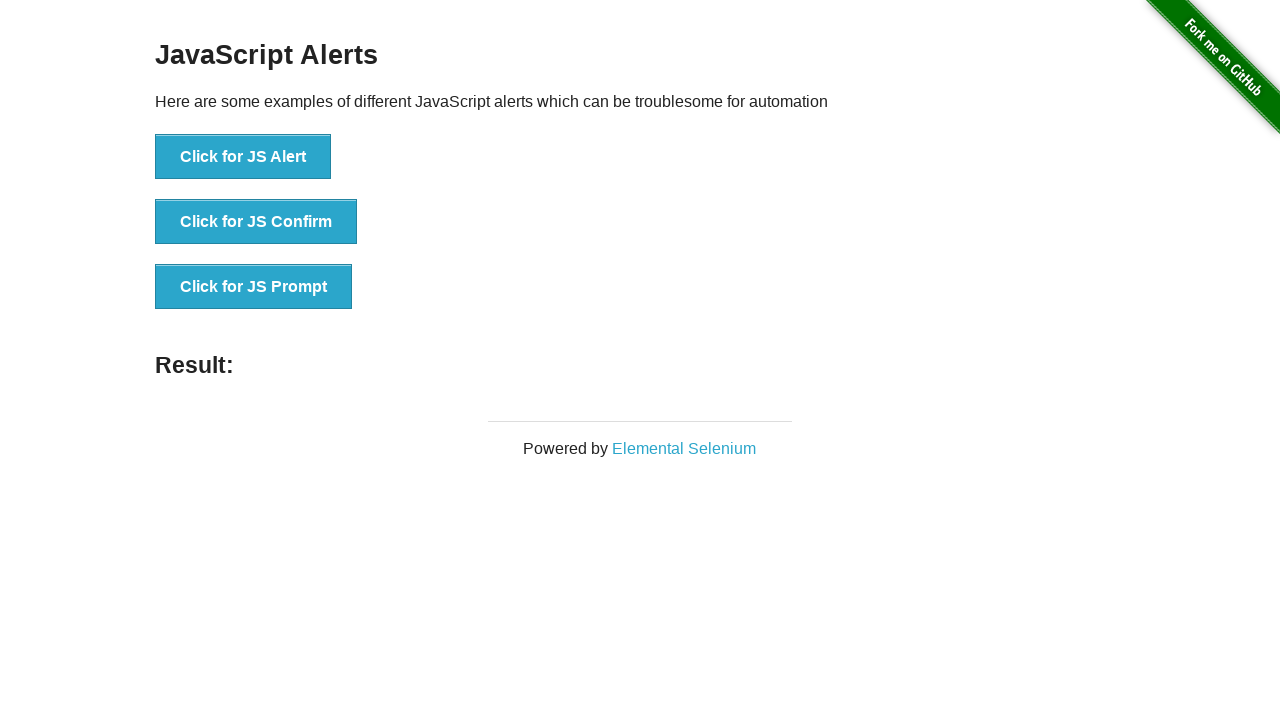

Clicked JS Prompt button at (254, 287) on button[onclick='jsPrompt()']
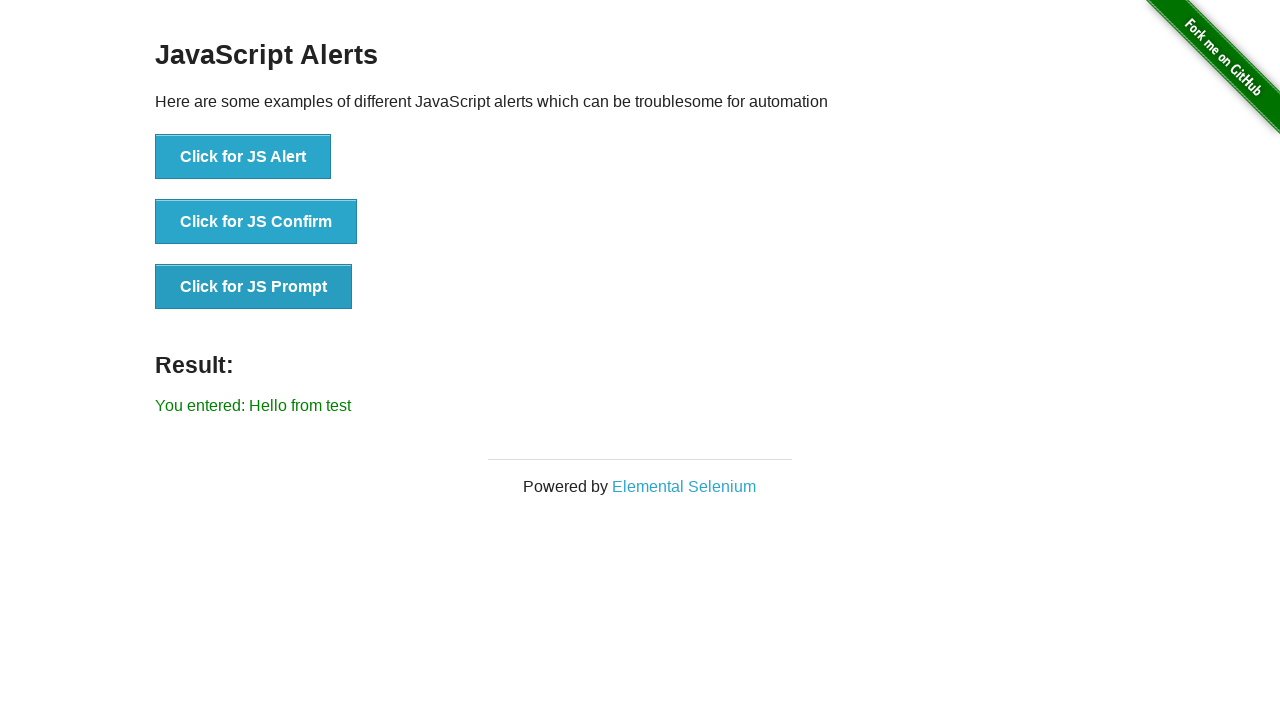

Result element loaded and became visible
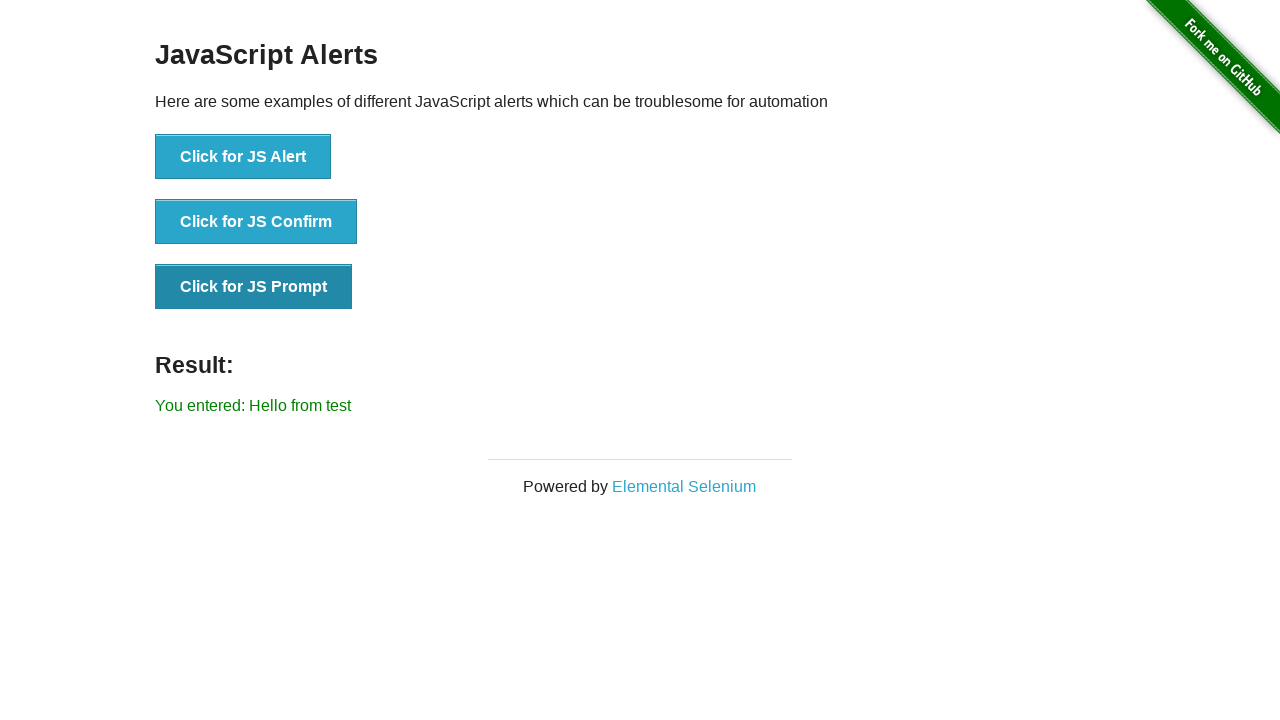

Retrieved result text from result element
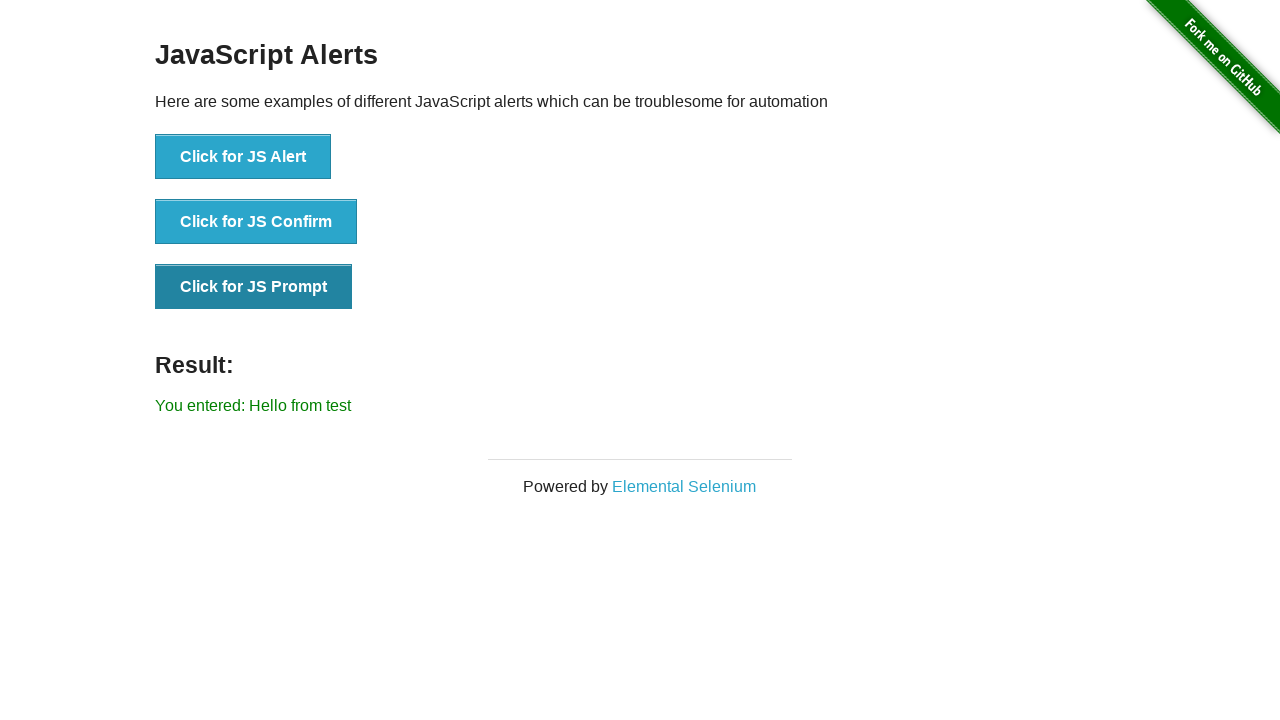

Verified that result text contains 'You entered: Hello from test'
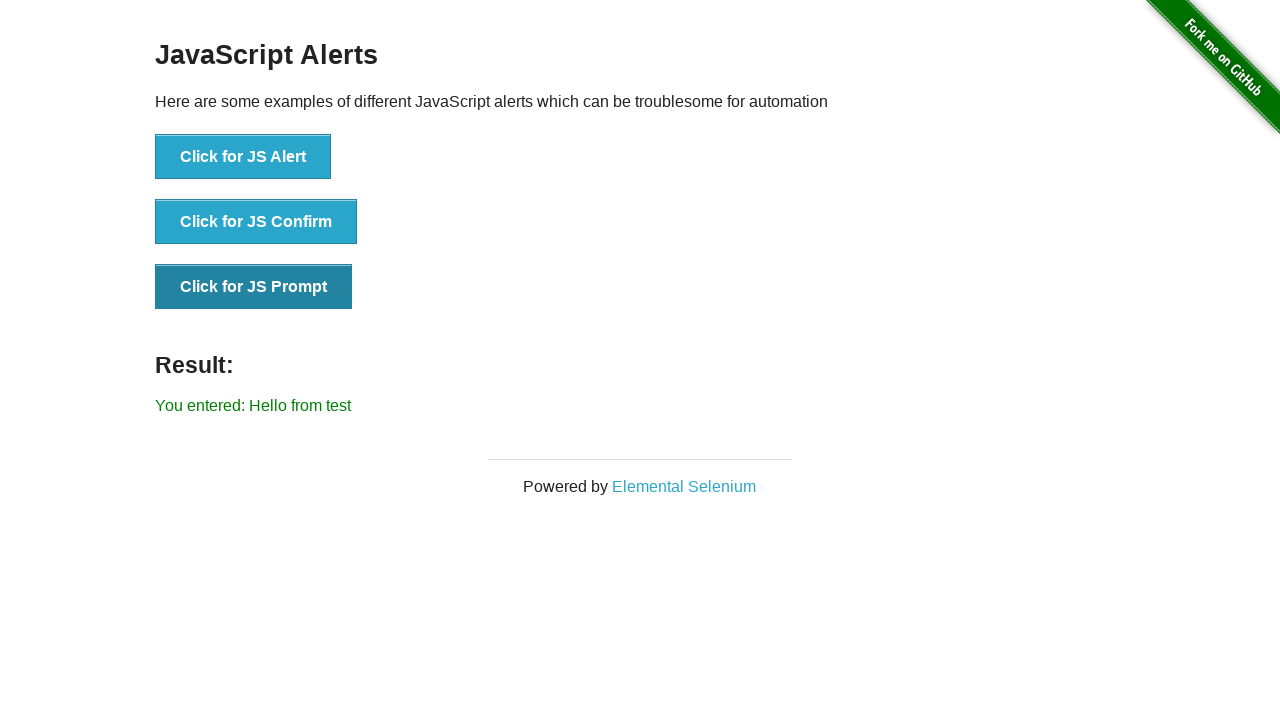

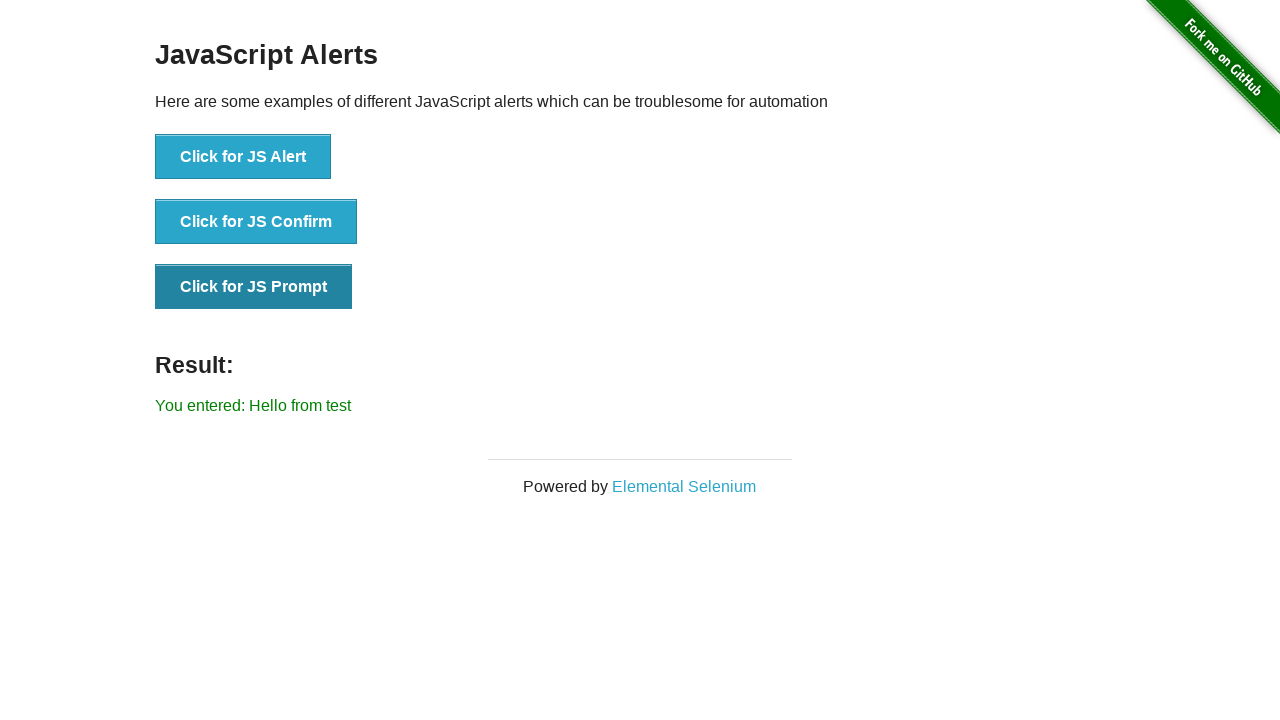